Navigates to the Selenium downloads page, maximizes the browser window, and retrieves the page title for verification.

Starting URL: https://www.selenium.dev/downloads/

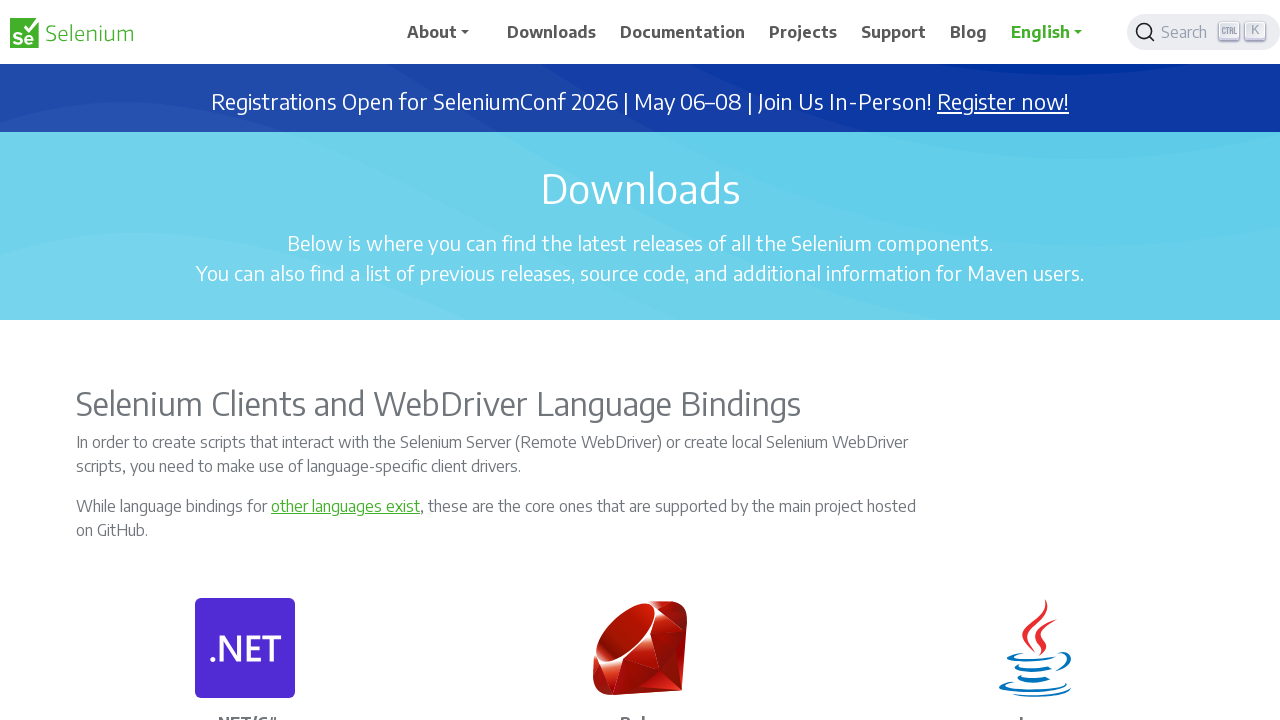

Maximized browser window to 1920x1080
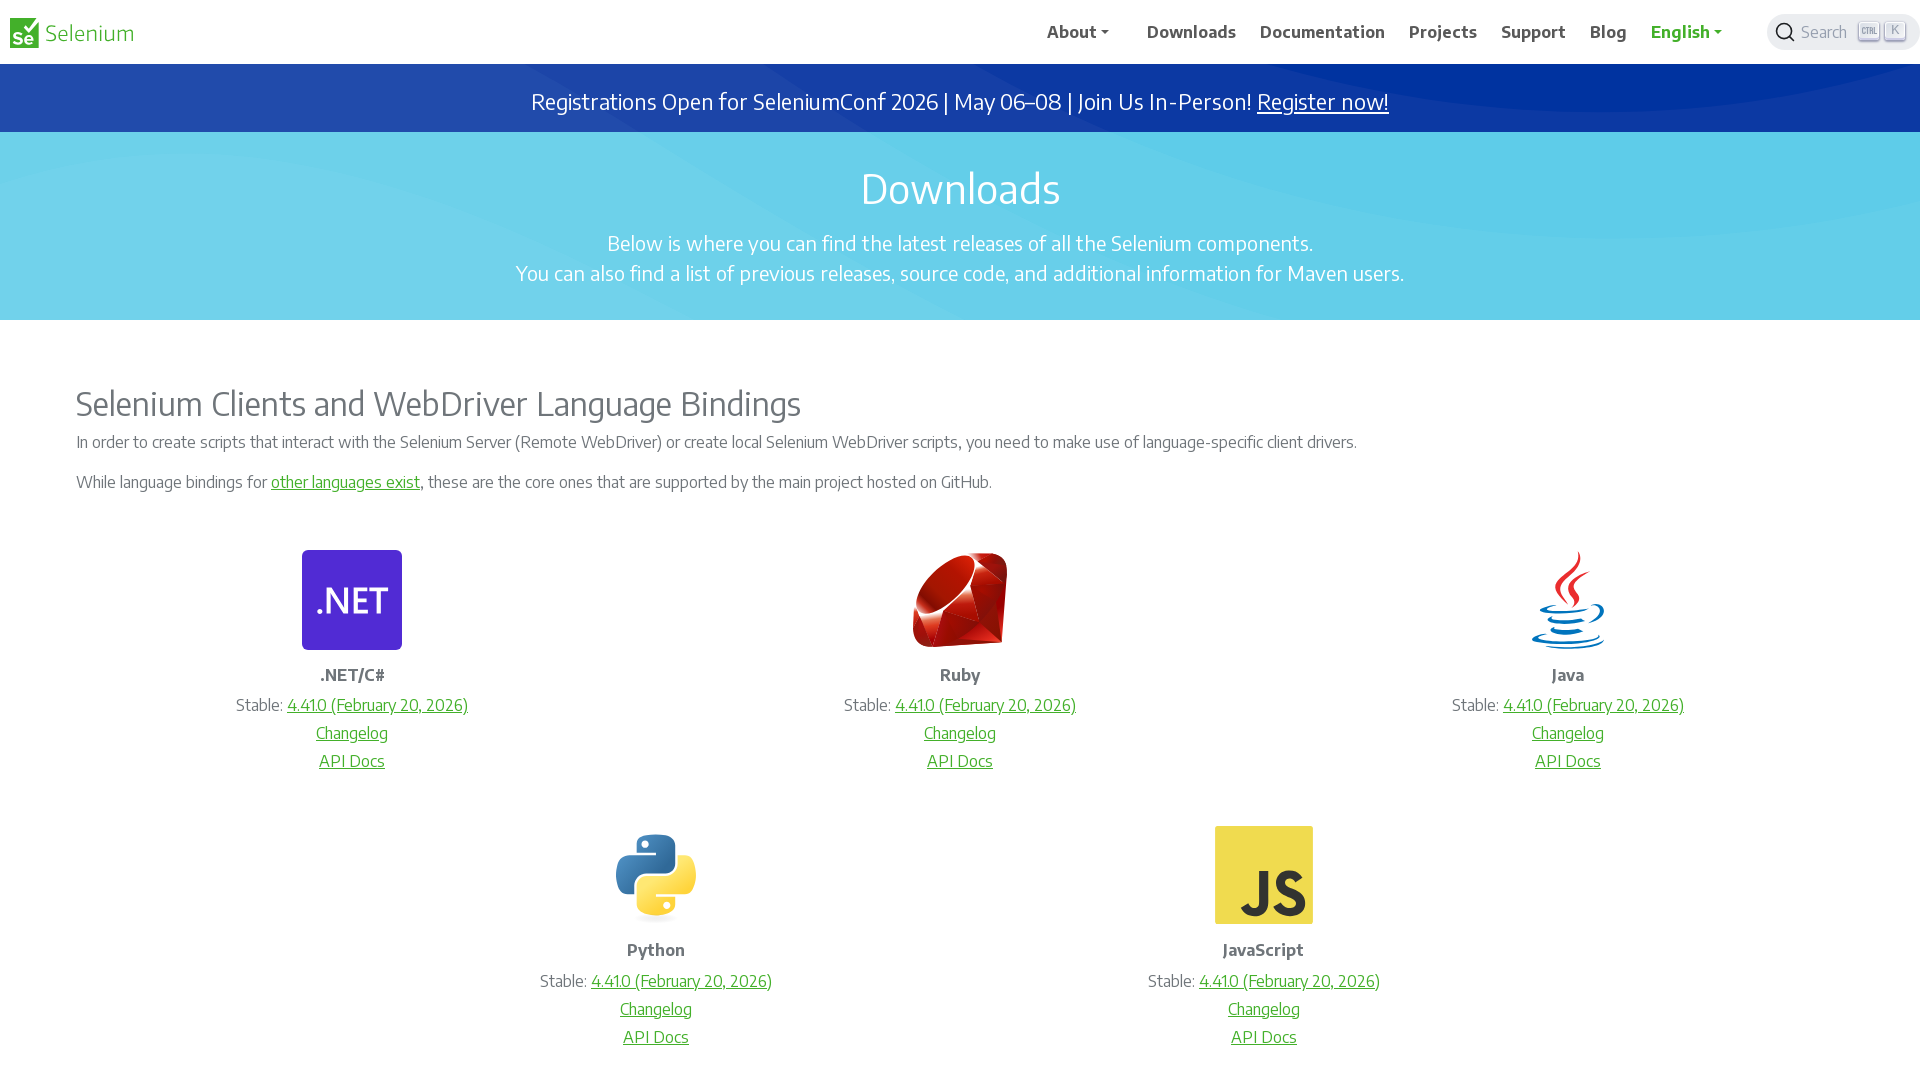

Retrieved page title: Downloads | Selenium
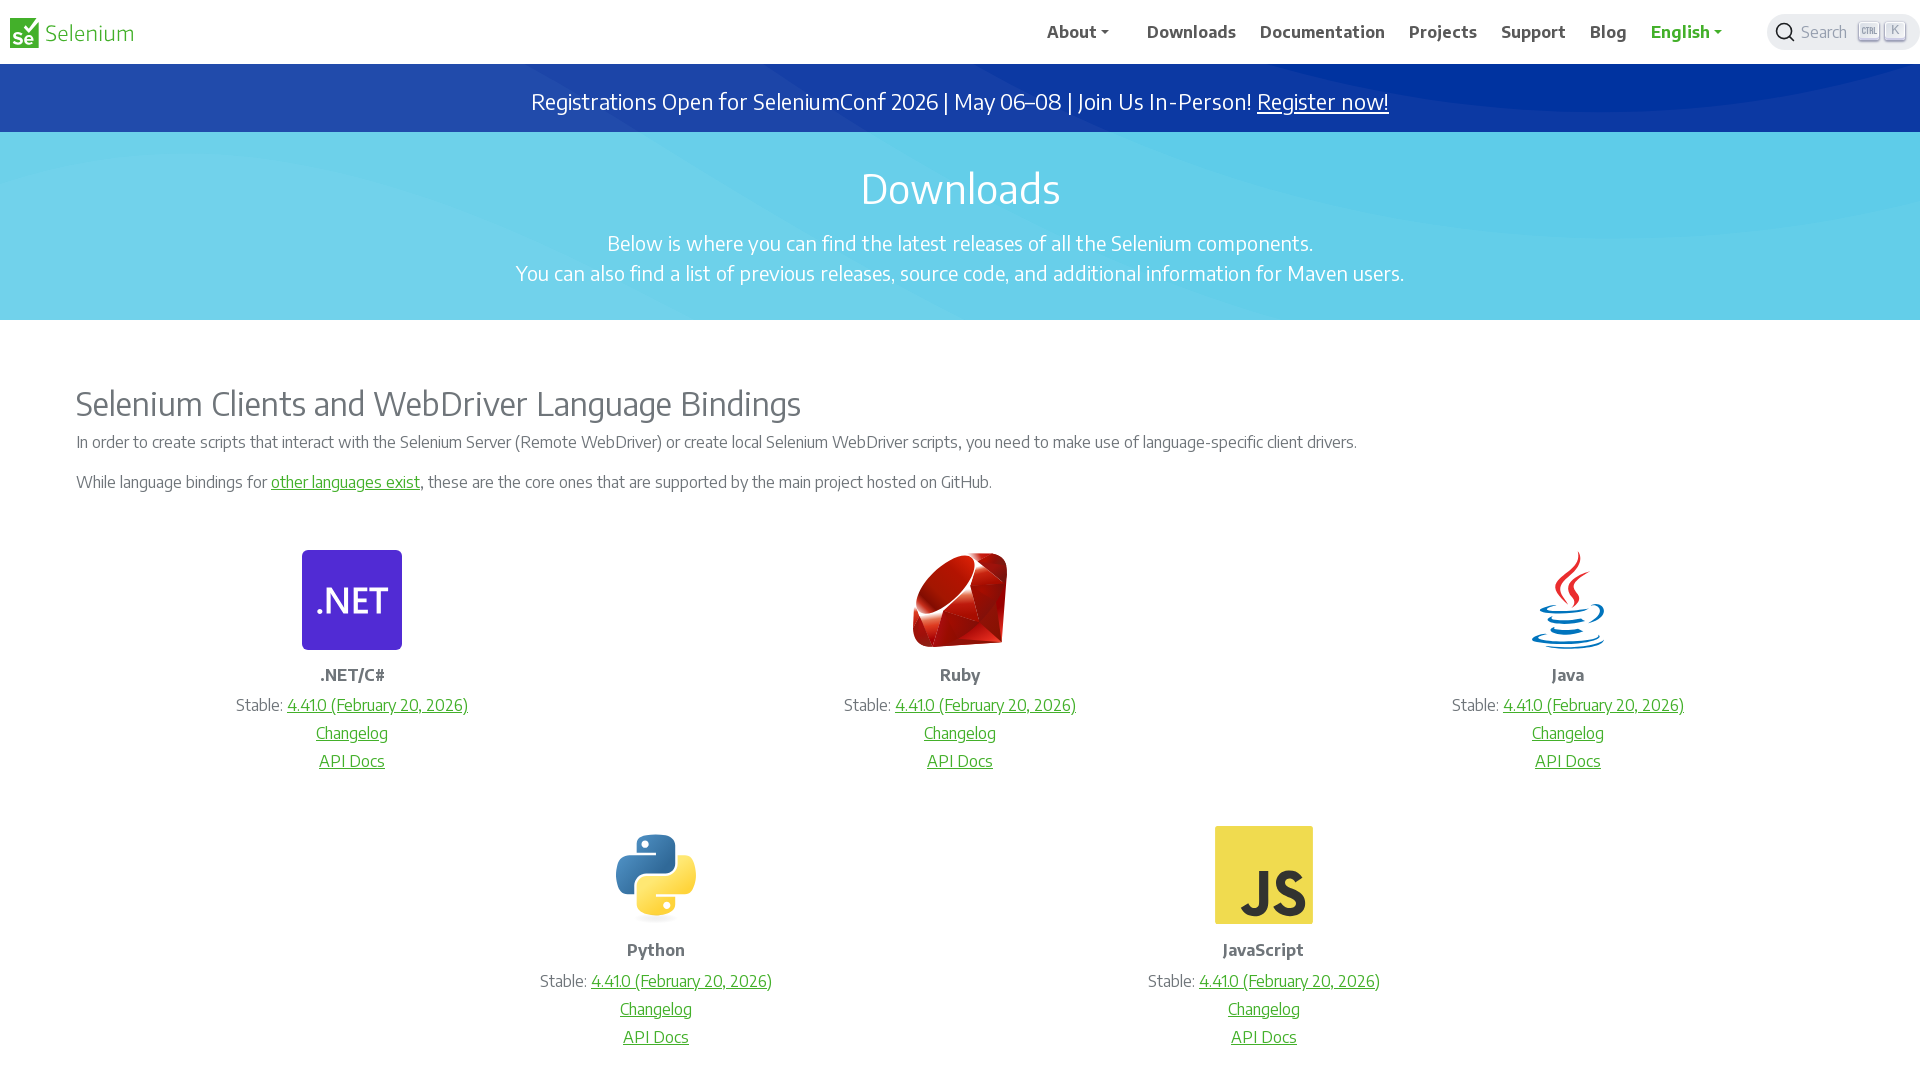

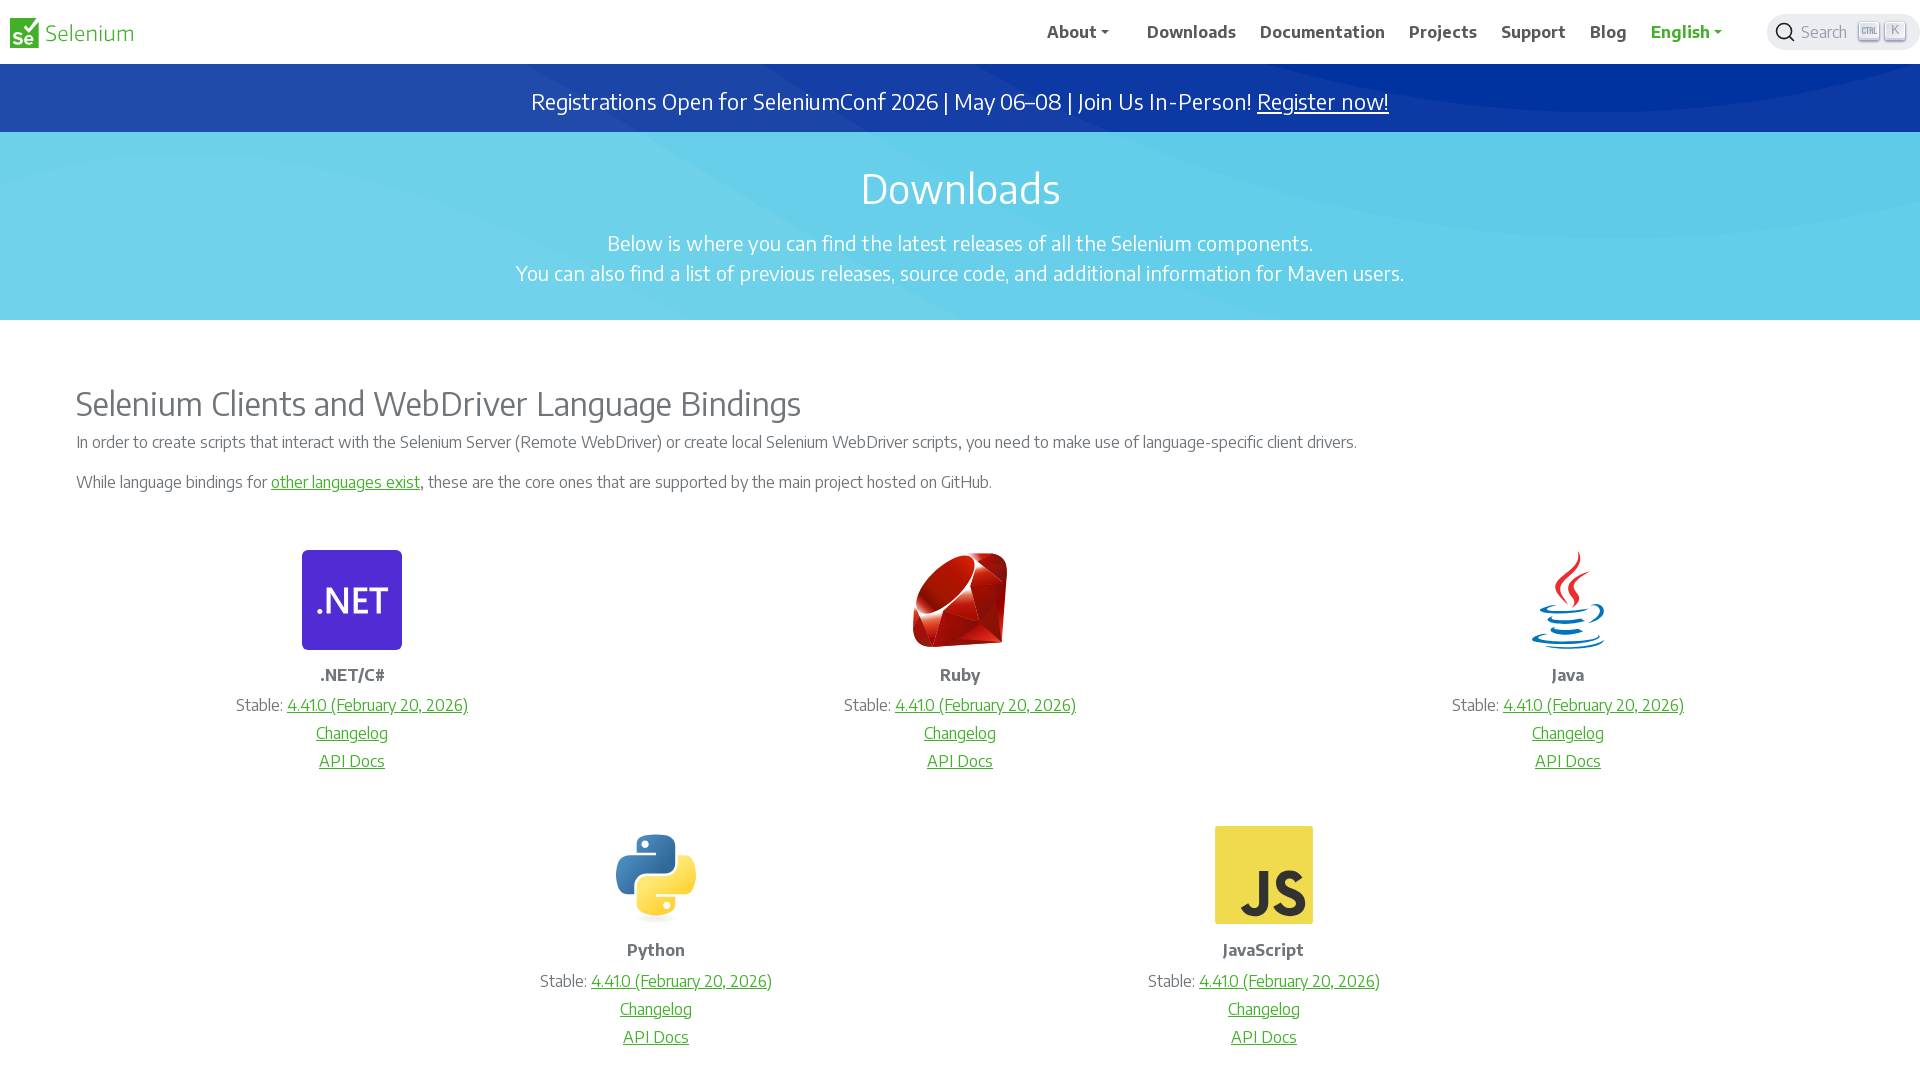